Tests clicking on the Top Sellers tab and verifying it becomes active

Starting URL: https://store.steampowered.com/

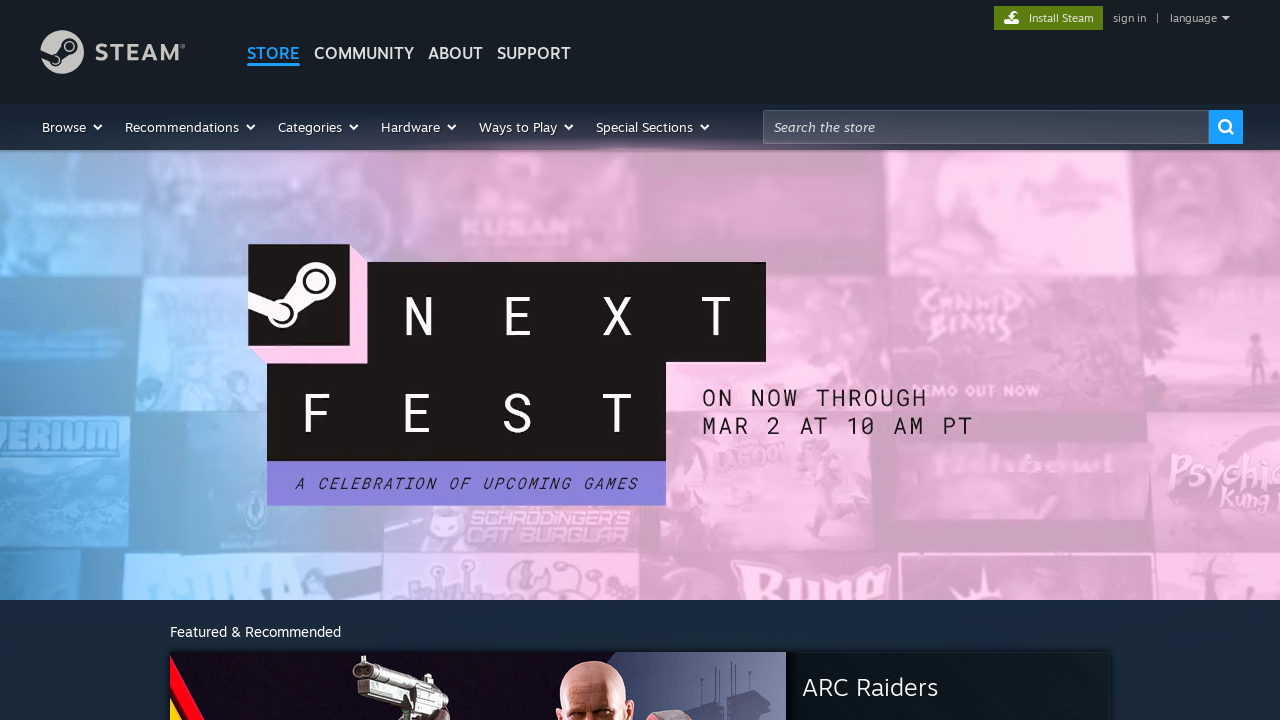

Clicked on Top Sellers tab at (338, 361) on #tab_topsellers_content_trigger
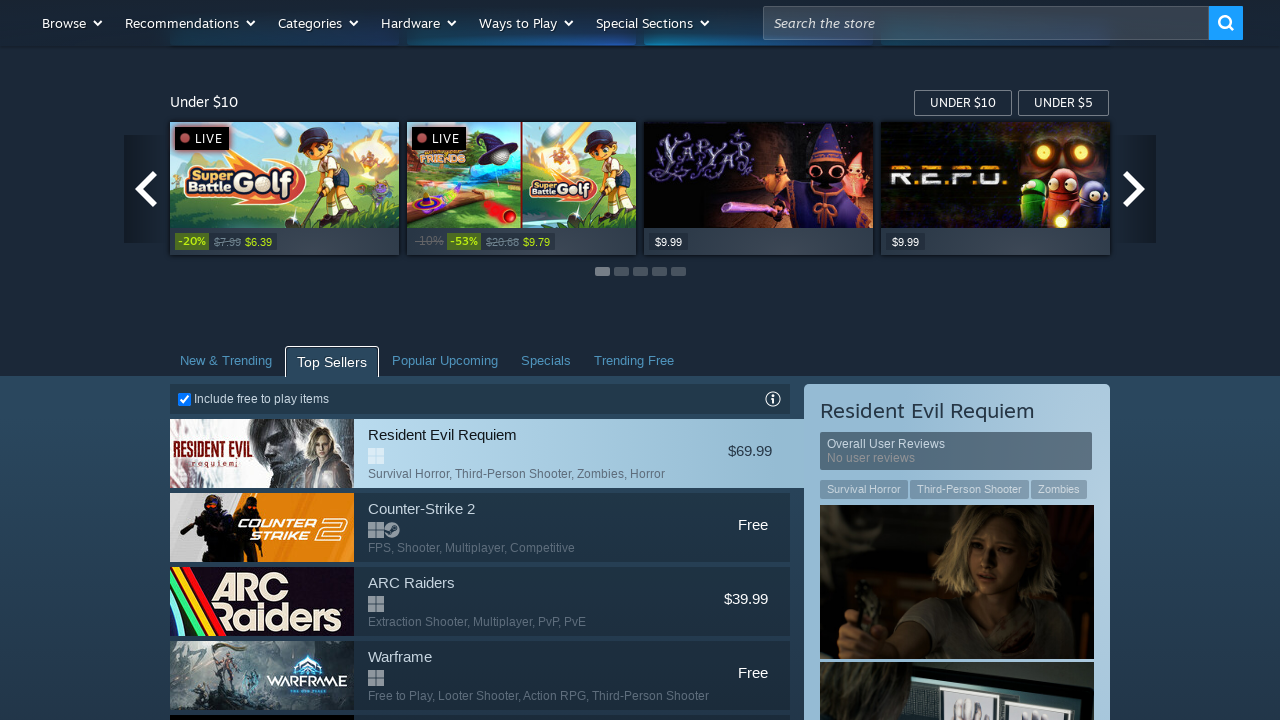

Verified Top Sellers tab is now active
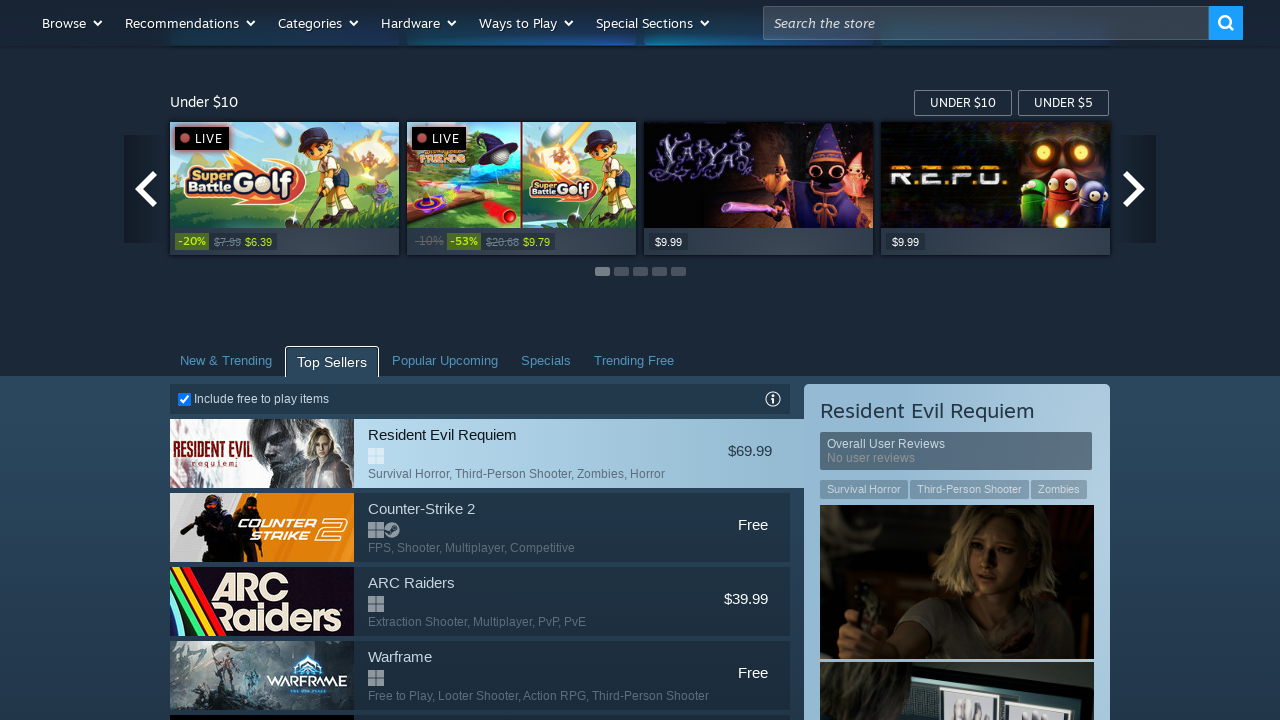

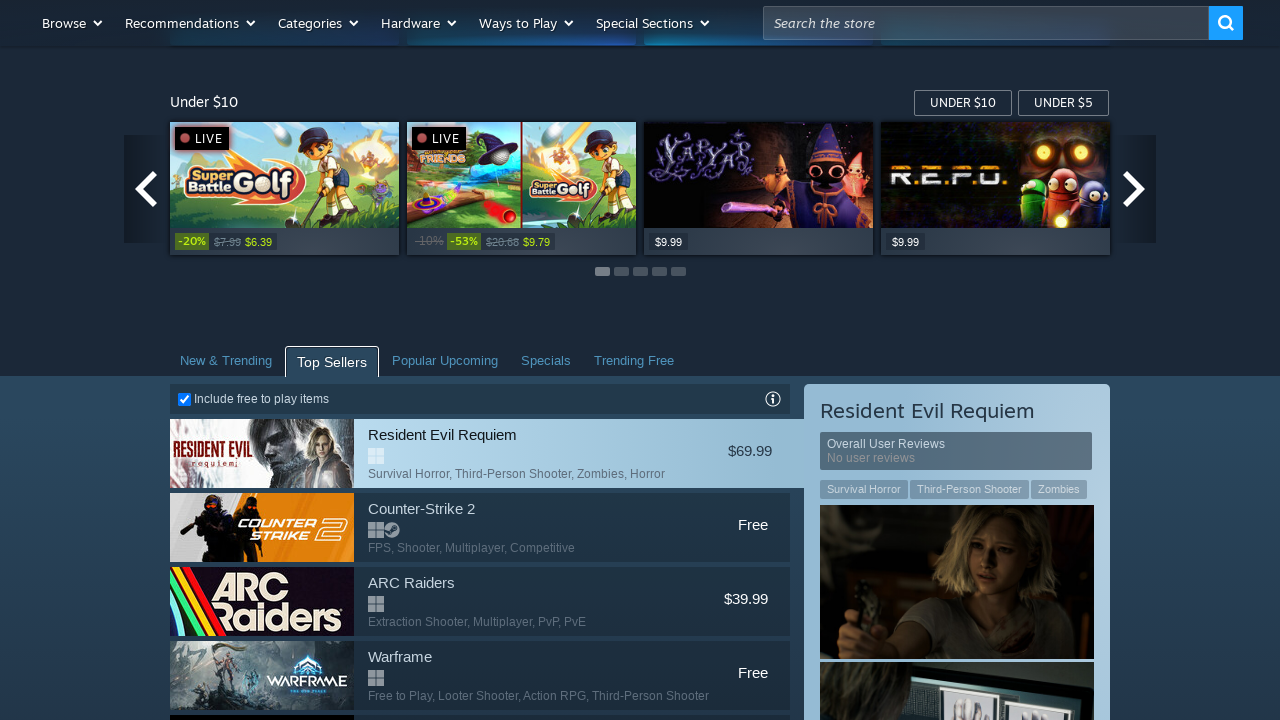